Navigates to a registration form and types text character by character with pauses into the firstname field

Starting URL: https://naveenautomationlabs.com/opencart/index.php?route=account/register

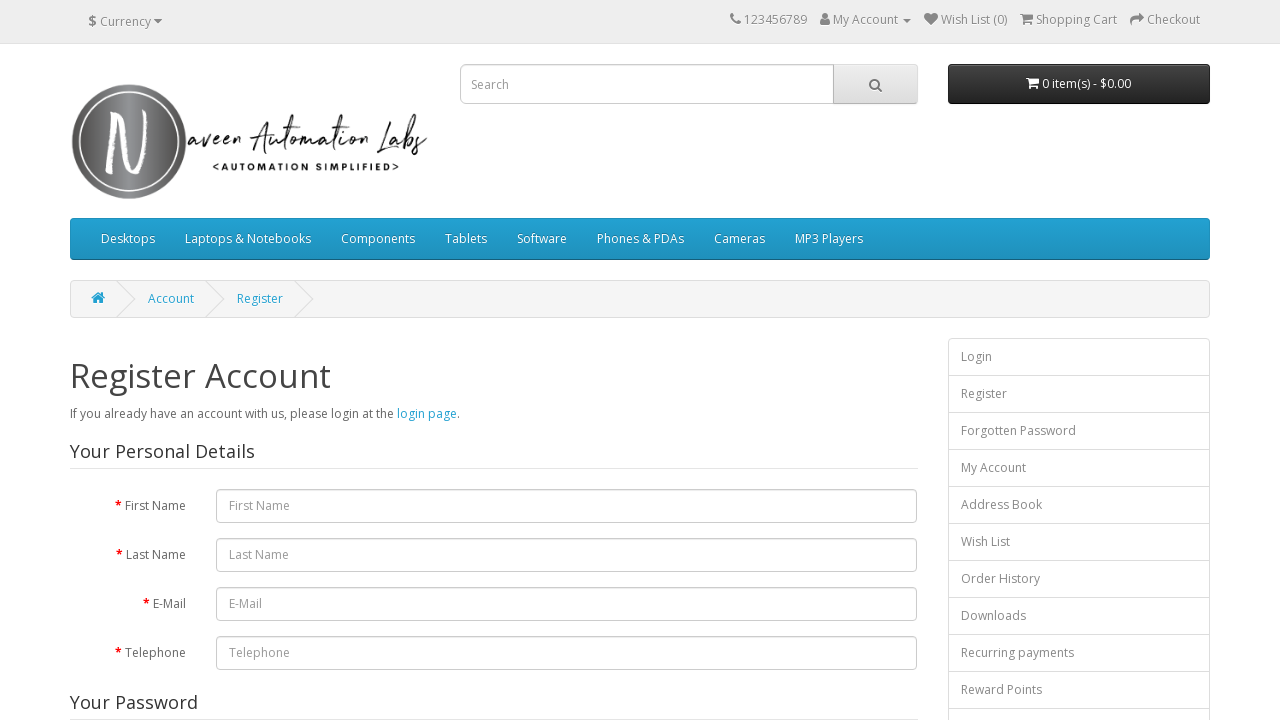

Navigated to registration form page
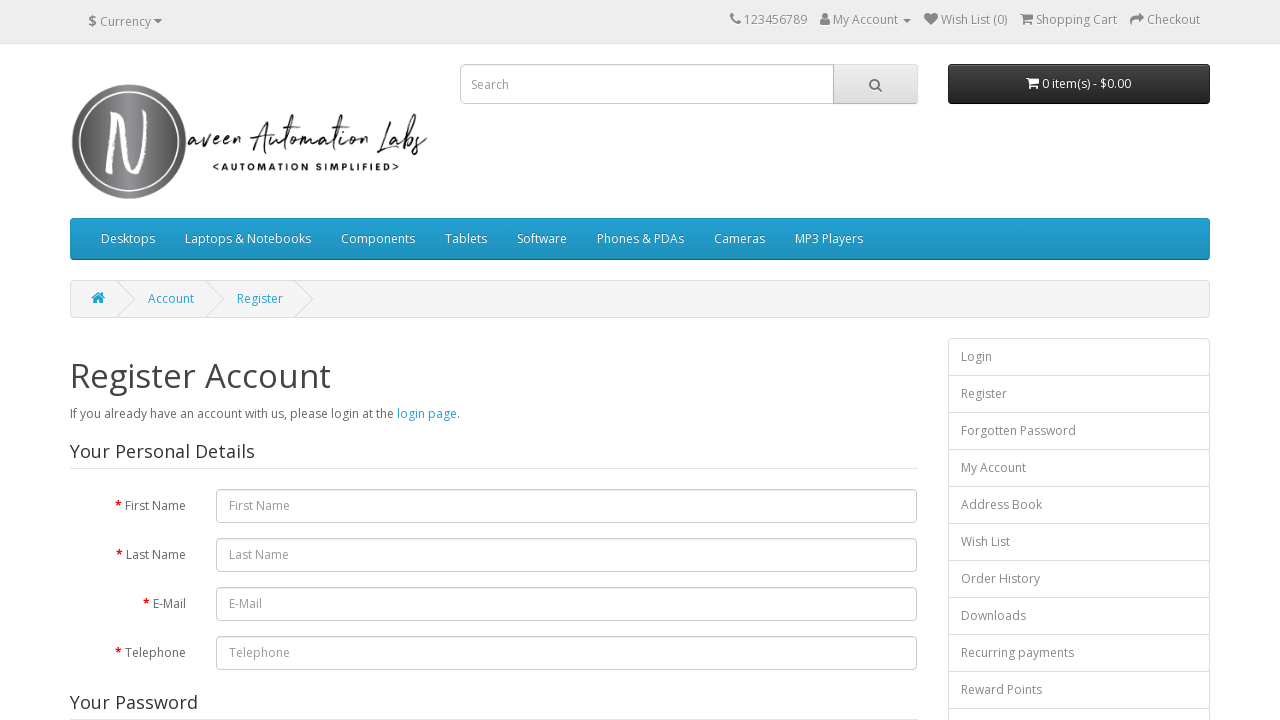

Located firstname input field
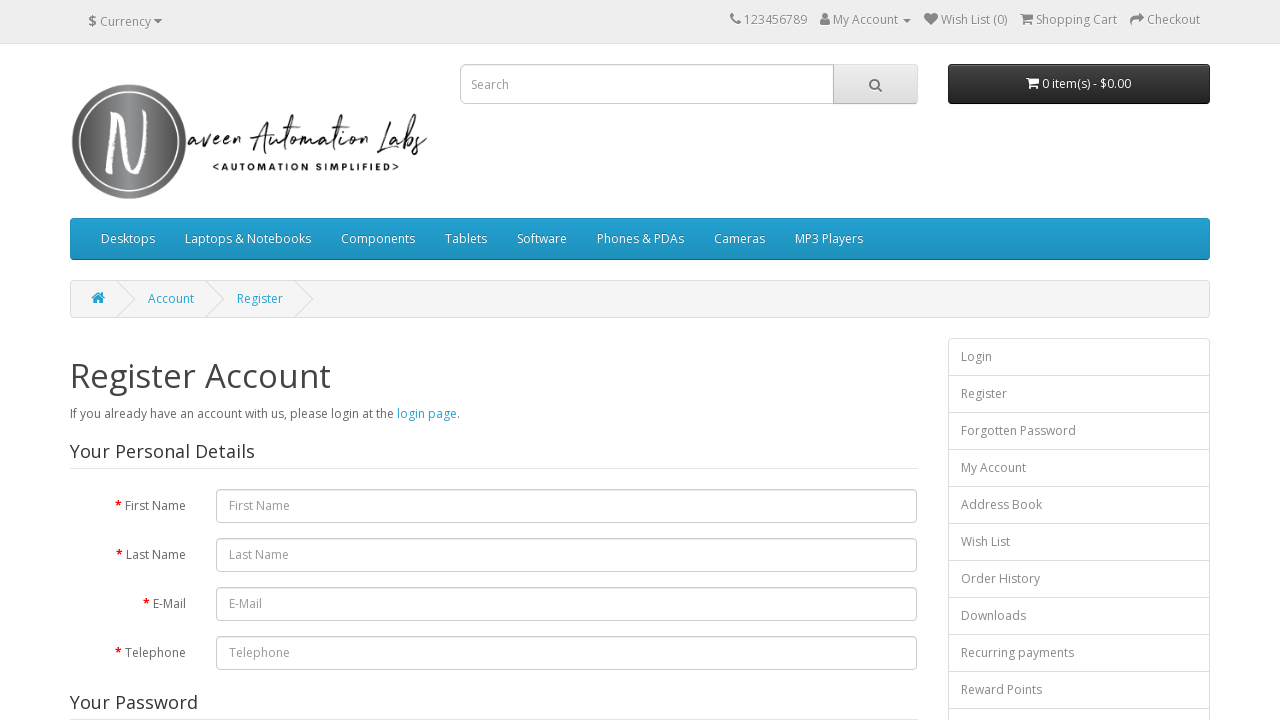

Typed character 'N' with 500ms delay into firstname field on #input-firstname
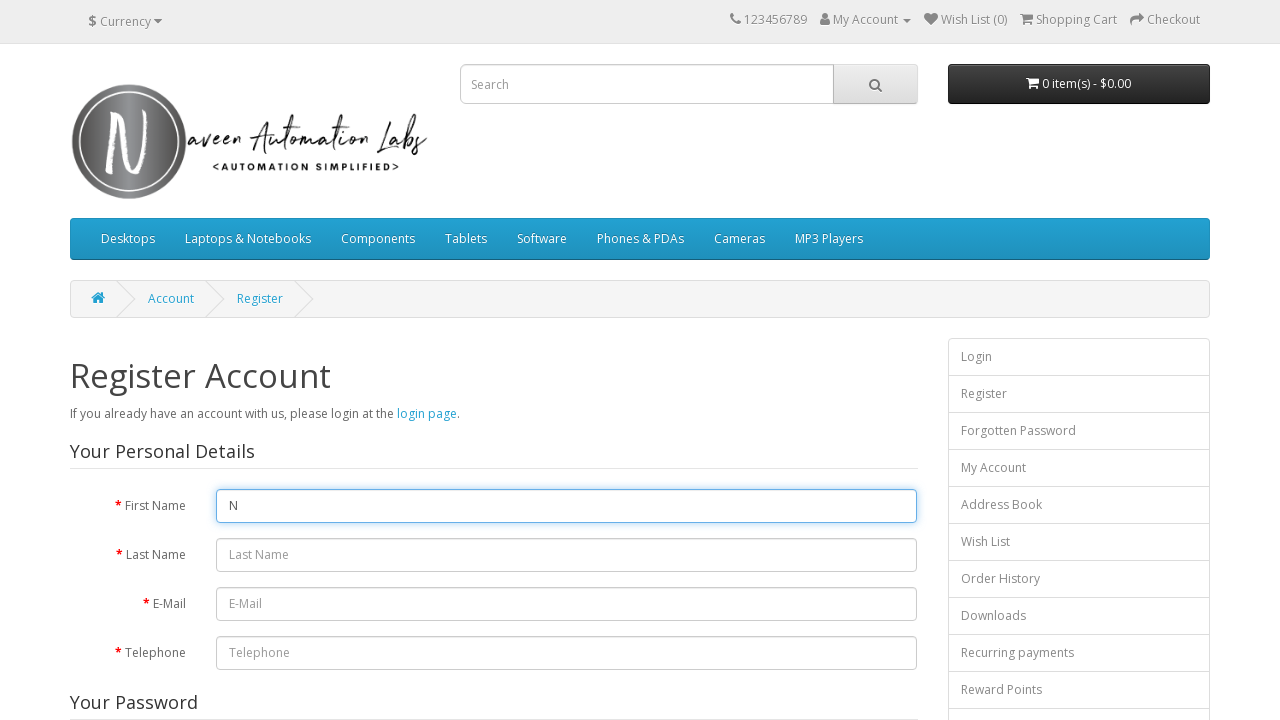

Typed character 'a' with 500ms delay into firstname field on #input-firstname
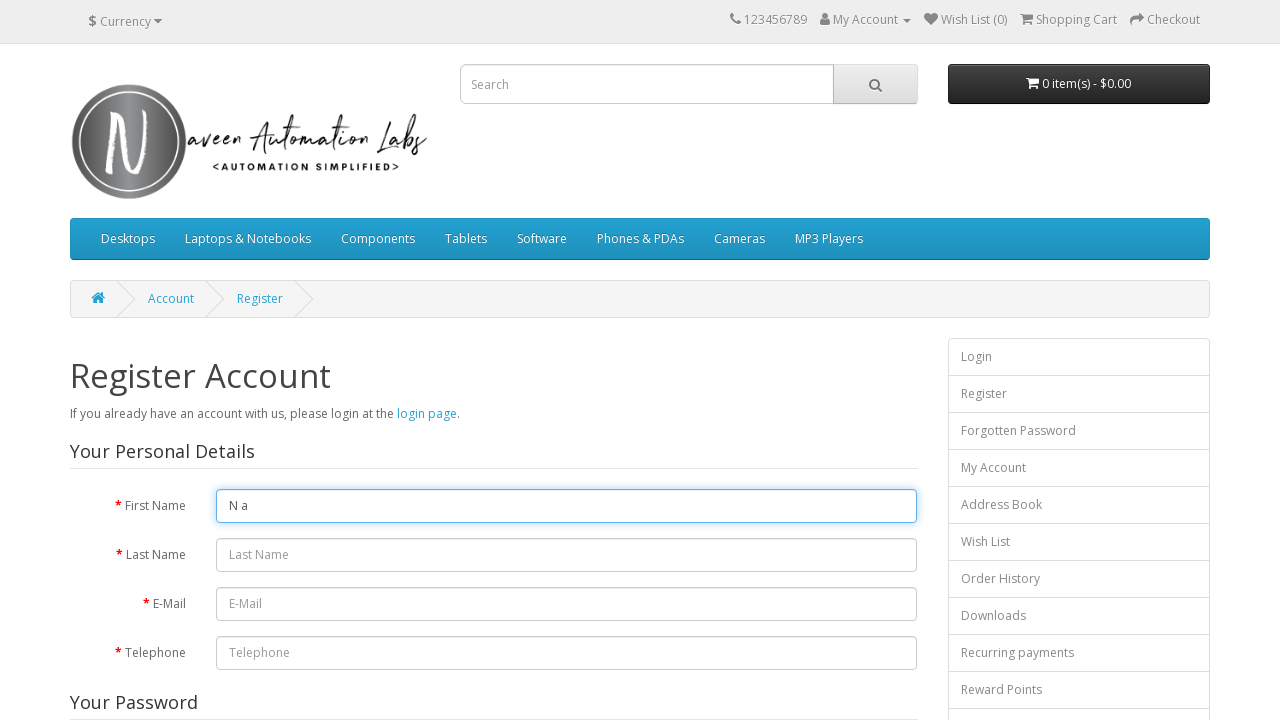

Typed character 'v' with 500ms delay into firstname field on #input-firstname
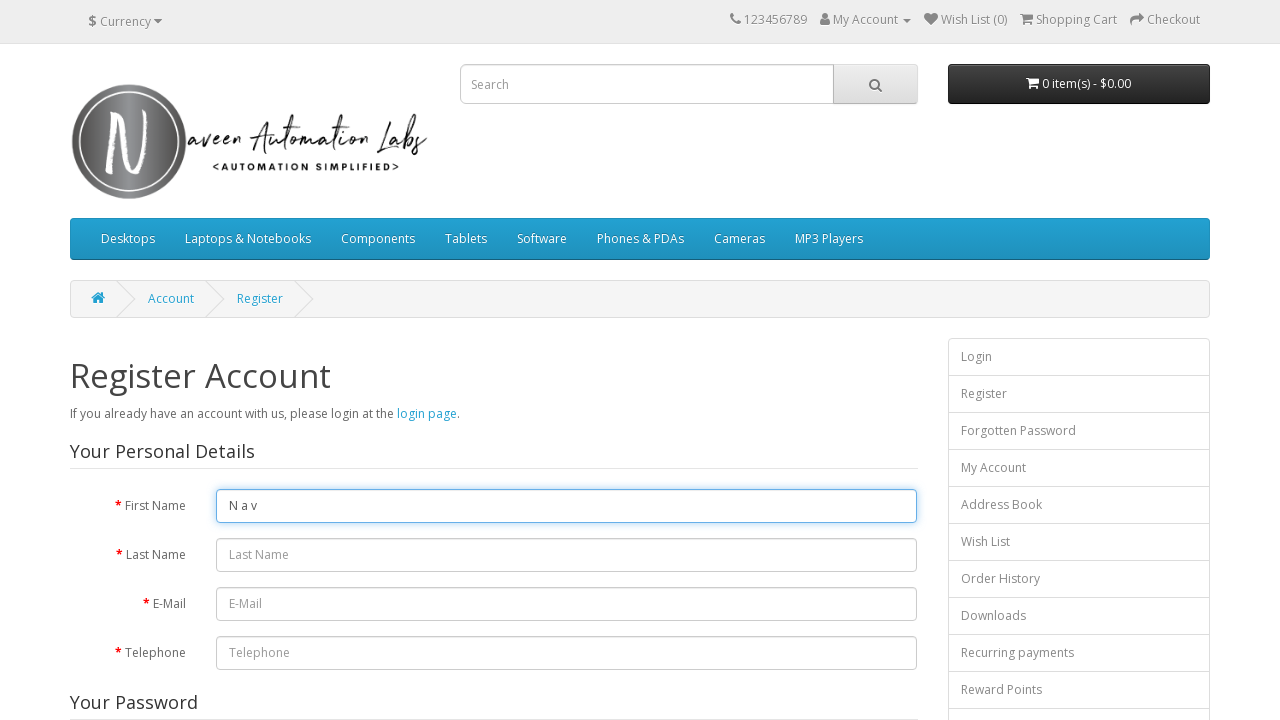

Typed character 'e' with 500ms delay into firstname field on #input-firstname
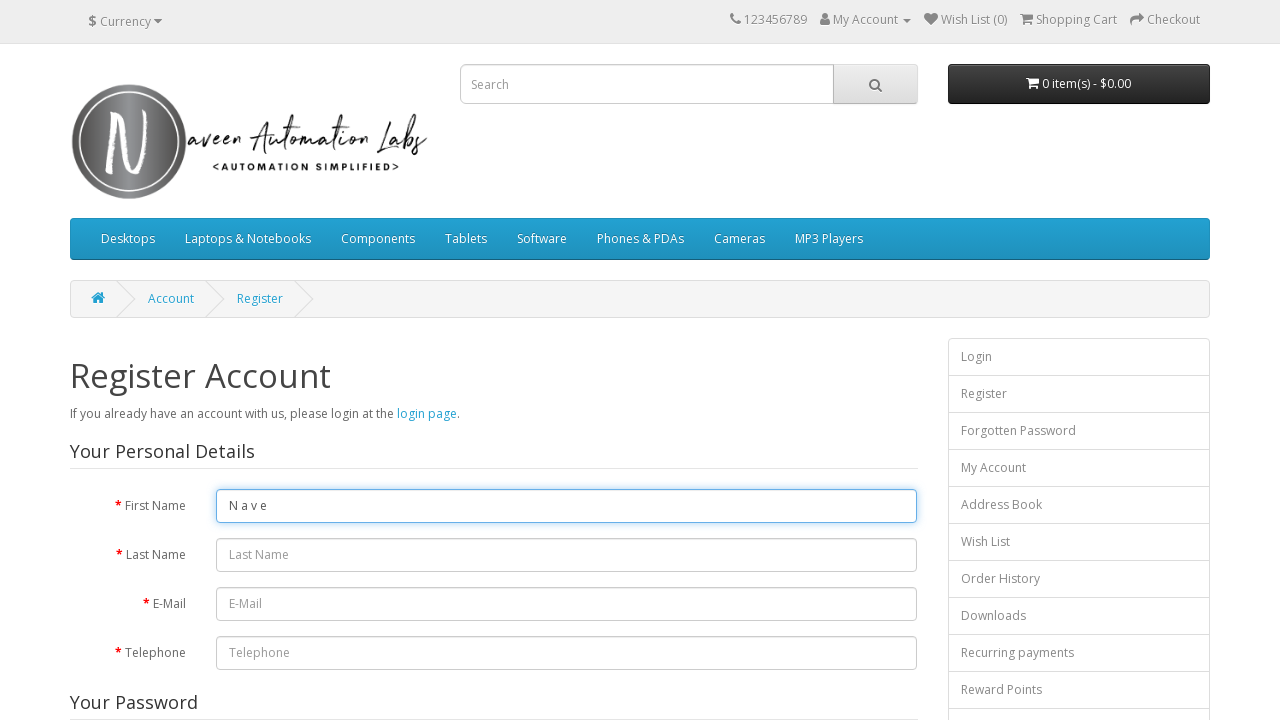

Typed character 'e' with 500ms delay into firstname field on #input-firstname
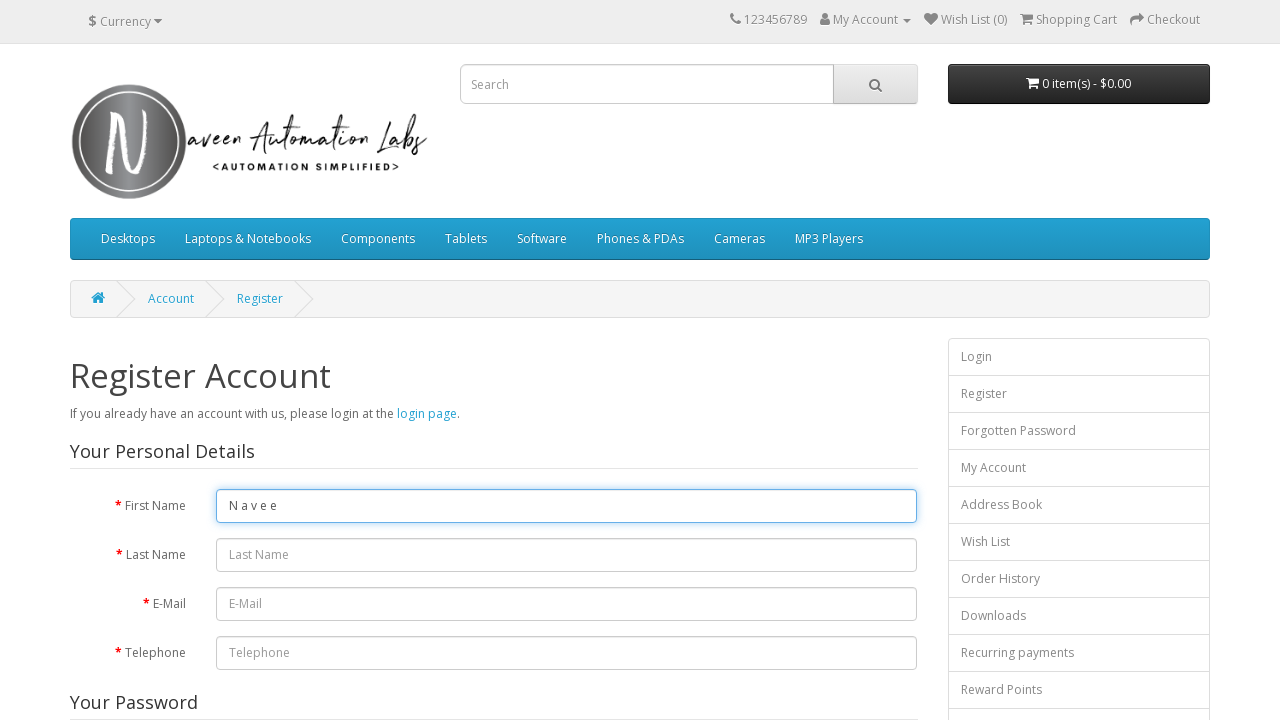

Typed character 'n' with 500ms delay into firstname field on #input-firstname
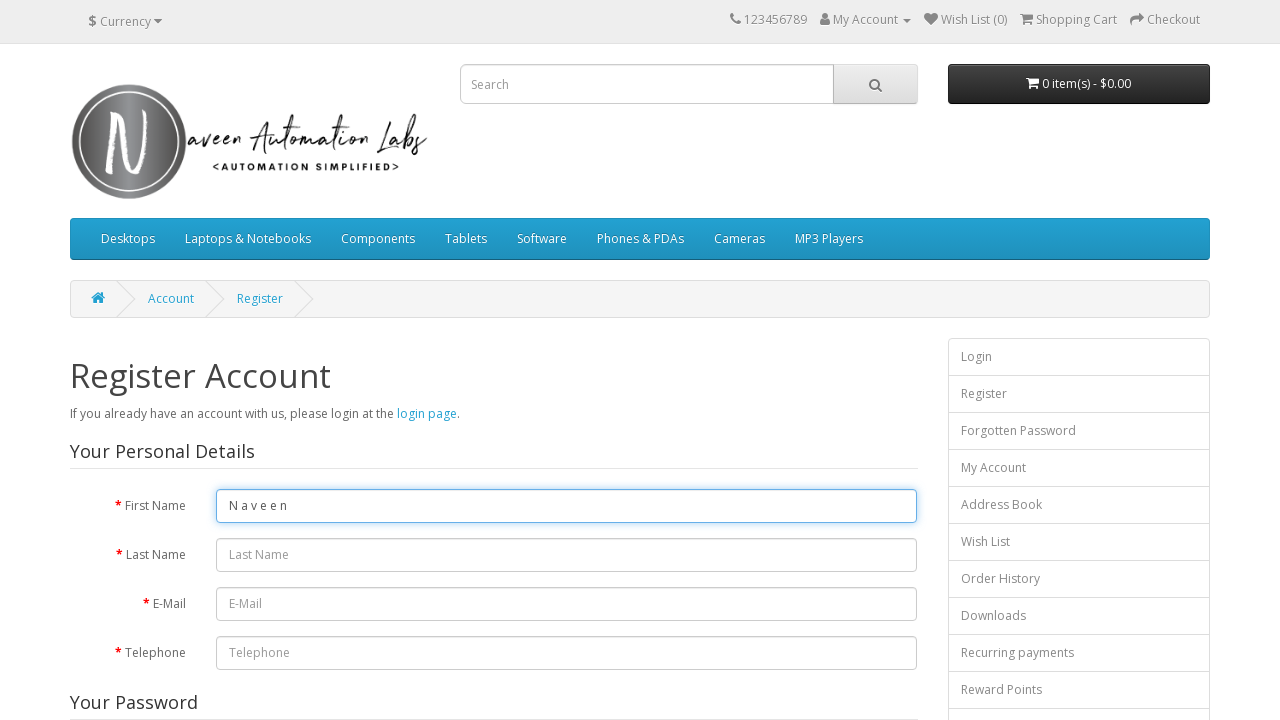

Typed character 'A' with 500ms delay into firstname field on #input-firstname
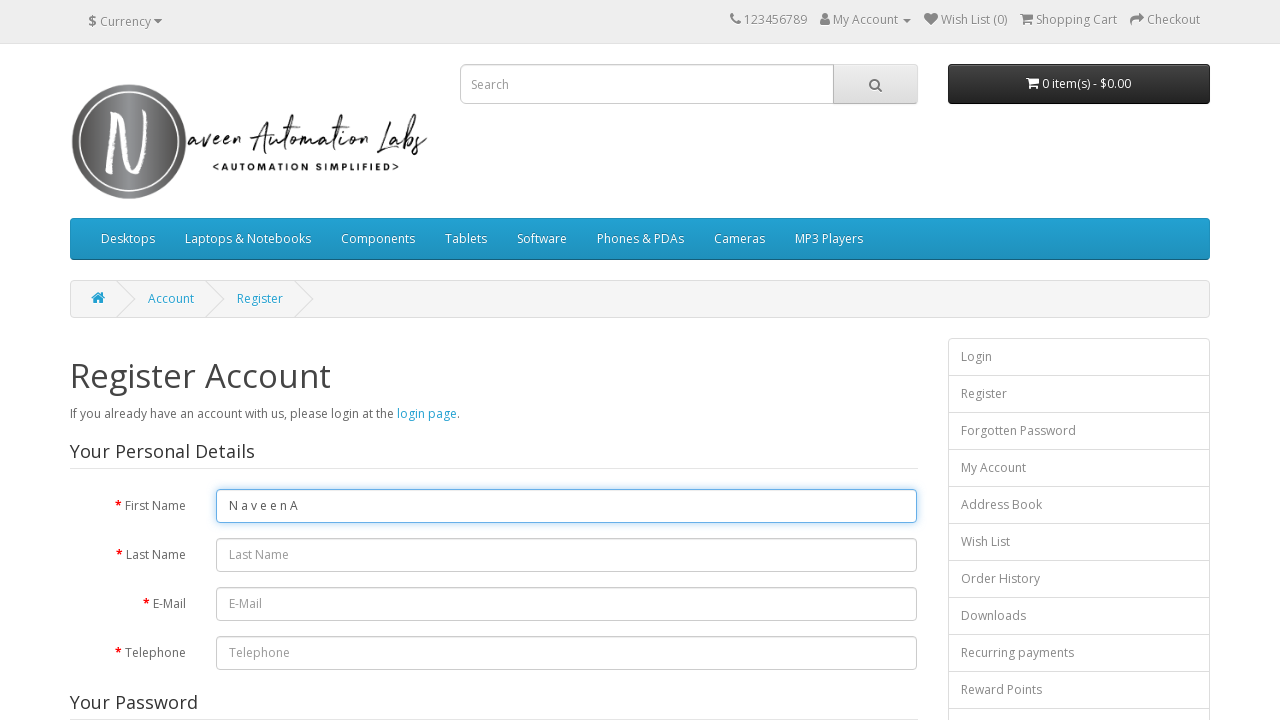

Typed character 'u' with 500ms delay into firstname field on #input-firstname
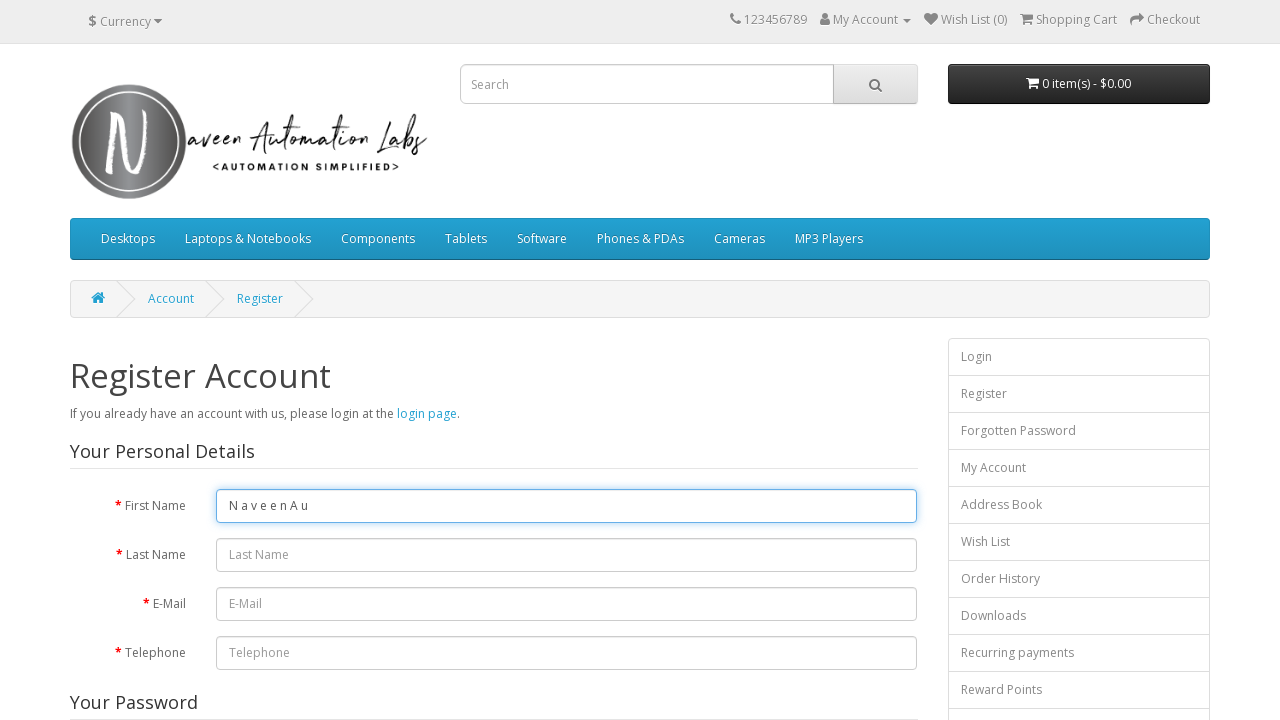

Typed character 't' with 500ms delay into firstname field on #input-firstname
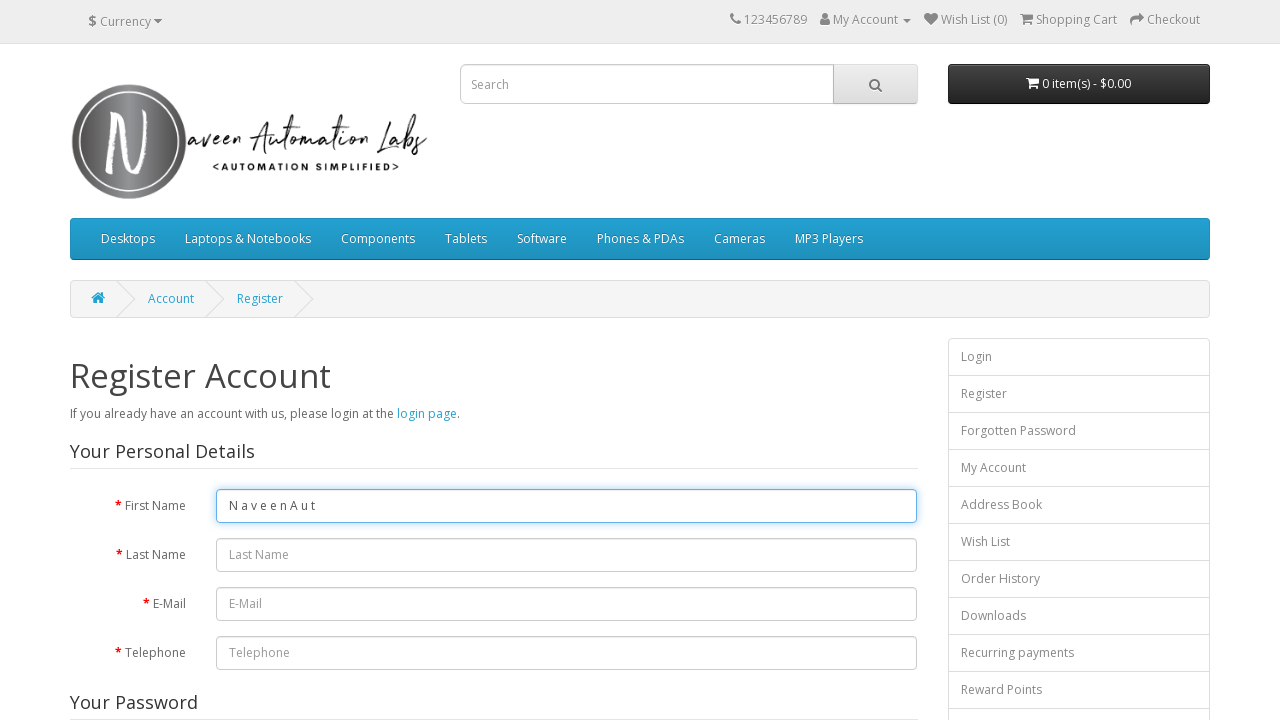

Typed character 'o' with 500ms delay into firstname field on #input-firstname
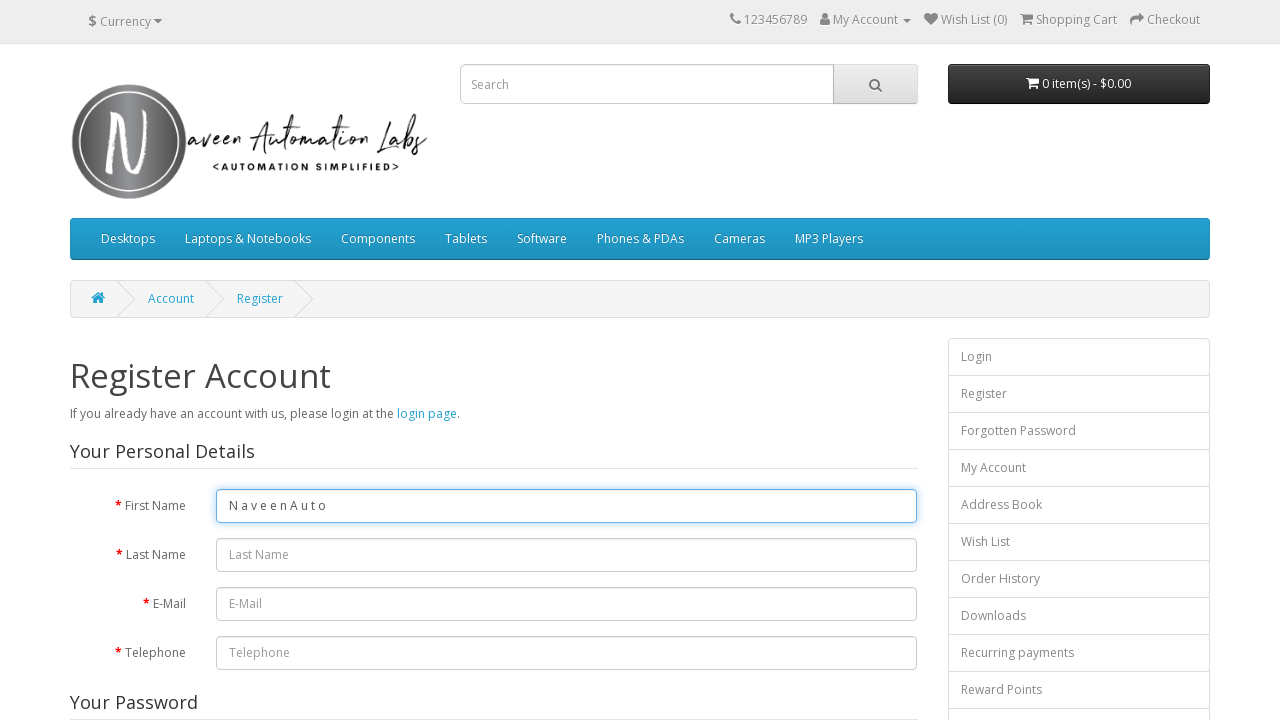

Typed character 'm' with 500ms delay into firstname field on #input-firstname
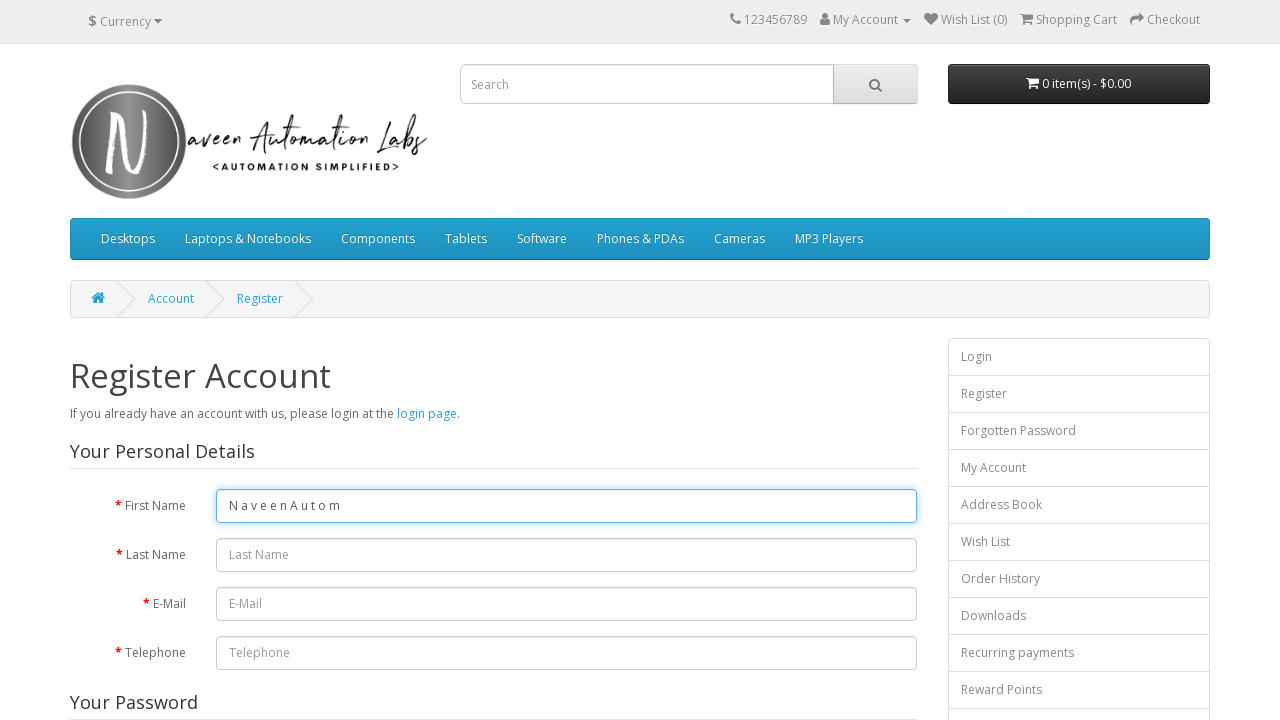

Typed character 'a' with 500ms delay into firstname field on #input-firstname
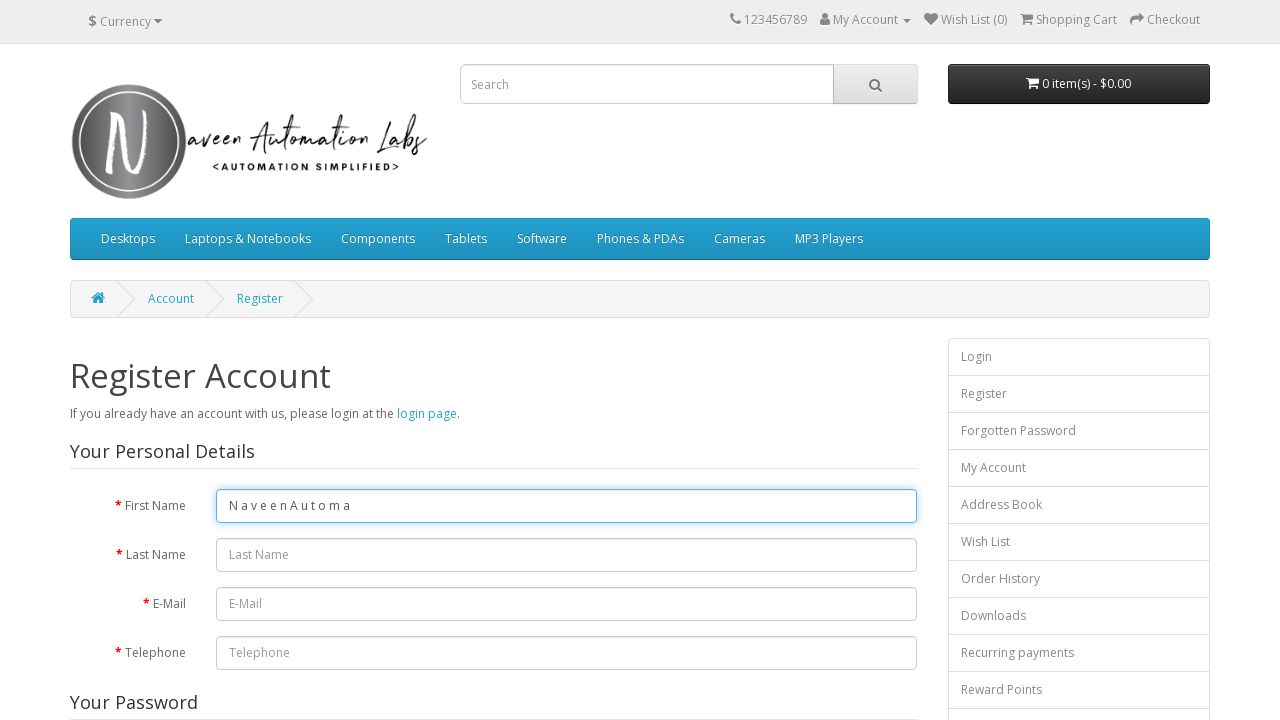

Typed character 't' with 500ms delay into firstname field on #input-firstname
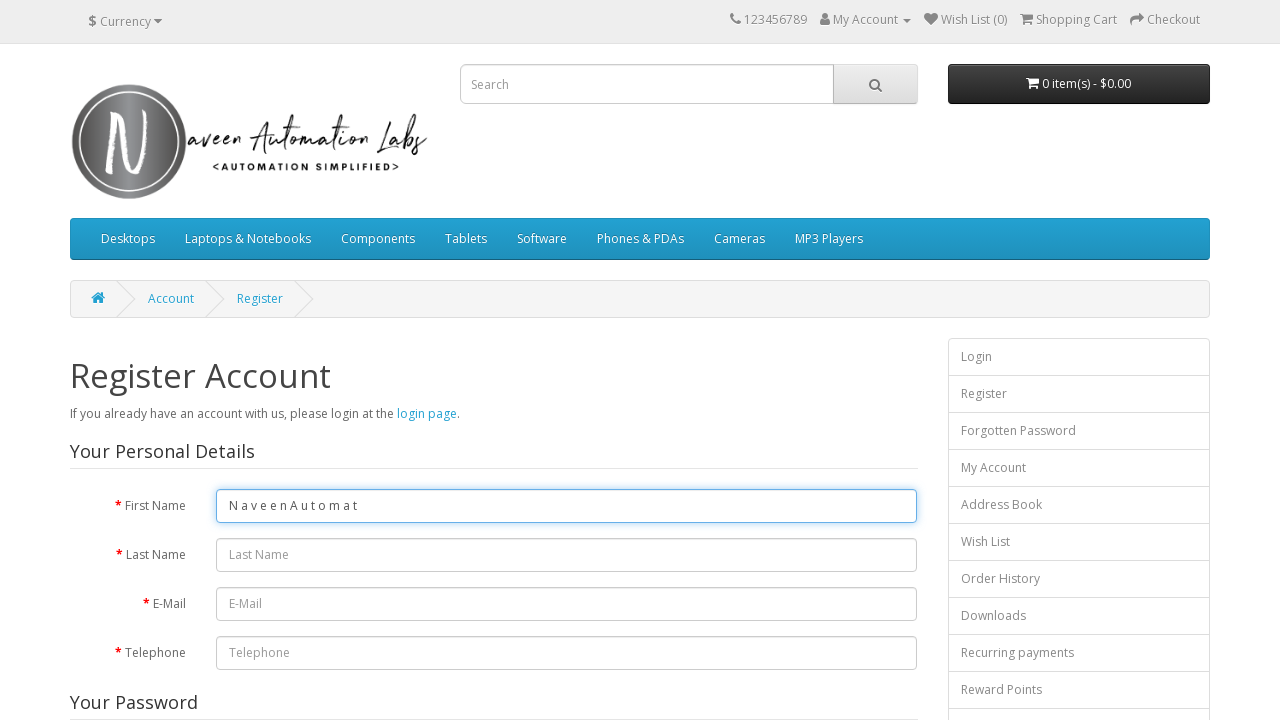

Typed character 'i' with 500ms delay into firstname field on #input-firstname
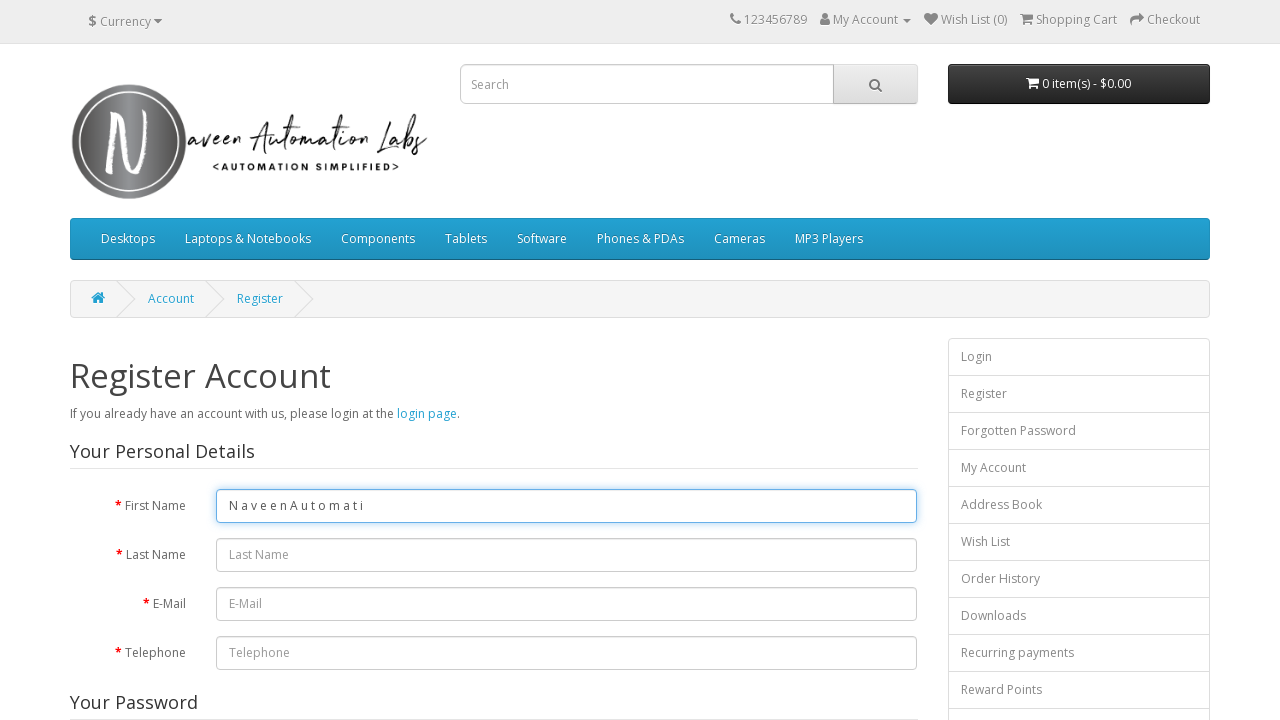

Typed character 'o' with 500ms delay into firstname field on #input-firstname
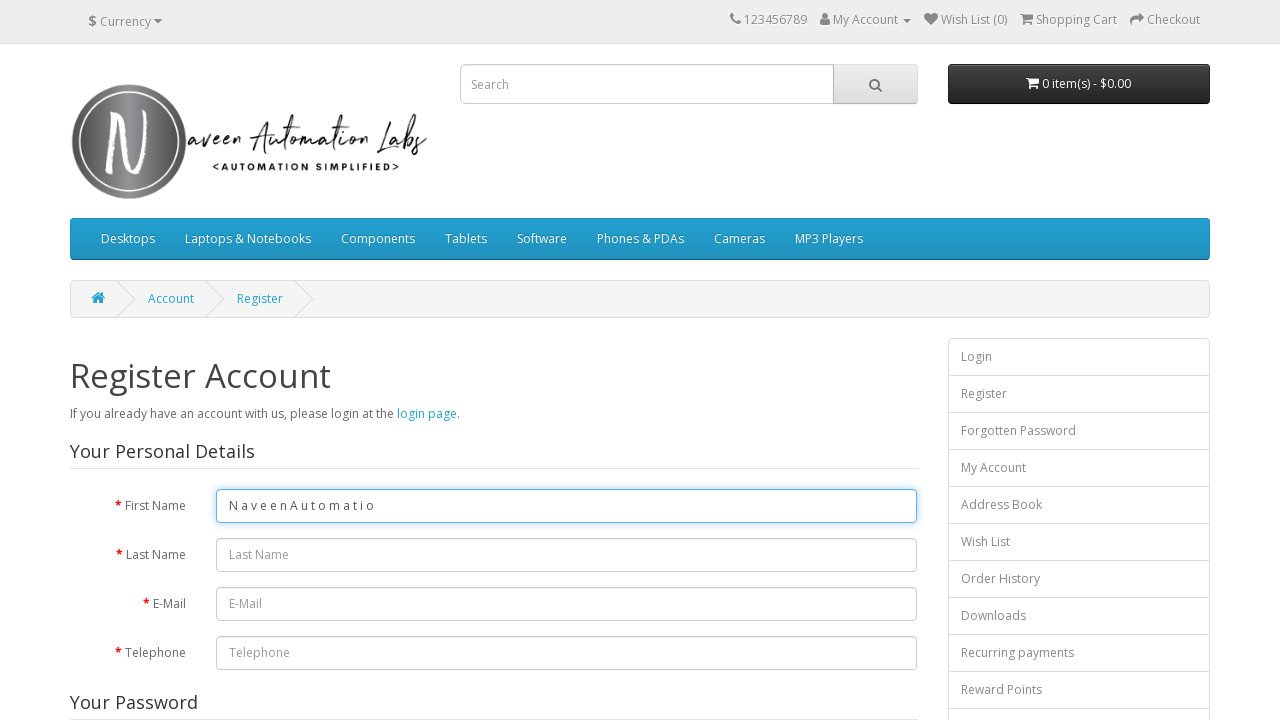

Typed character 'n' with 500ms delay into firstname field on #input-firstname
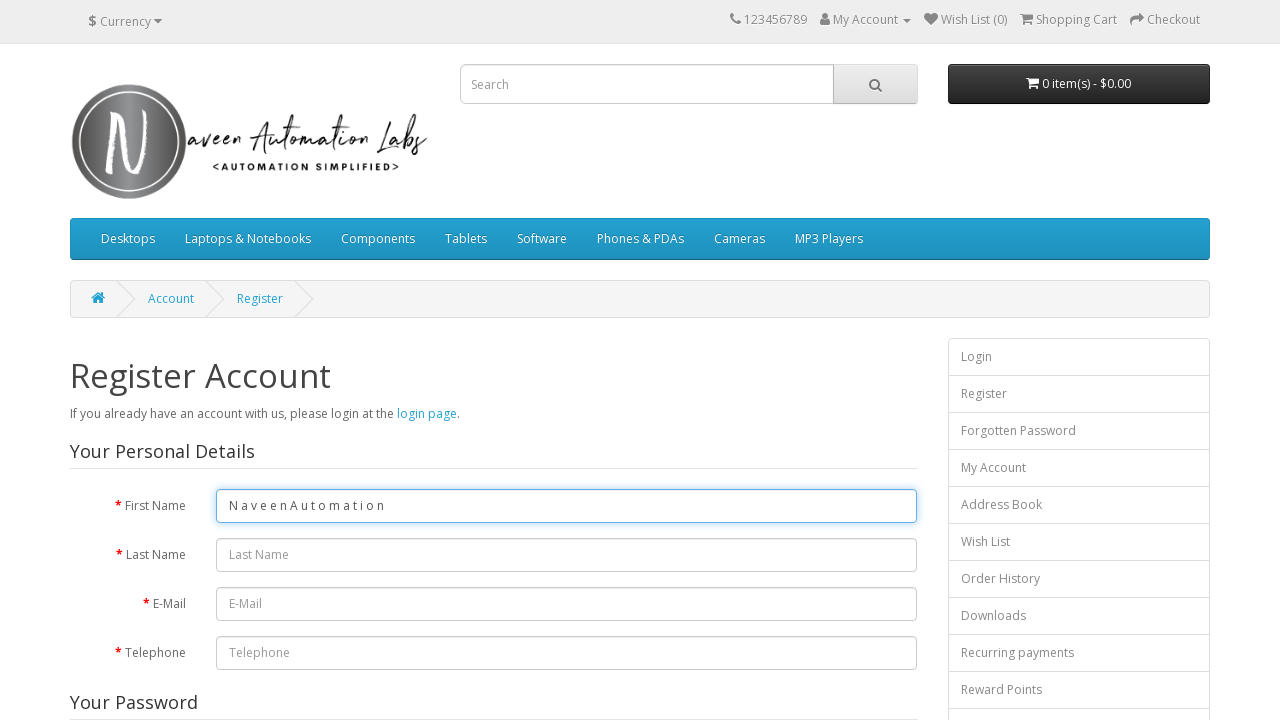

Typed character 'L' with 500ms delay into firstname field on #input-firstname
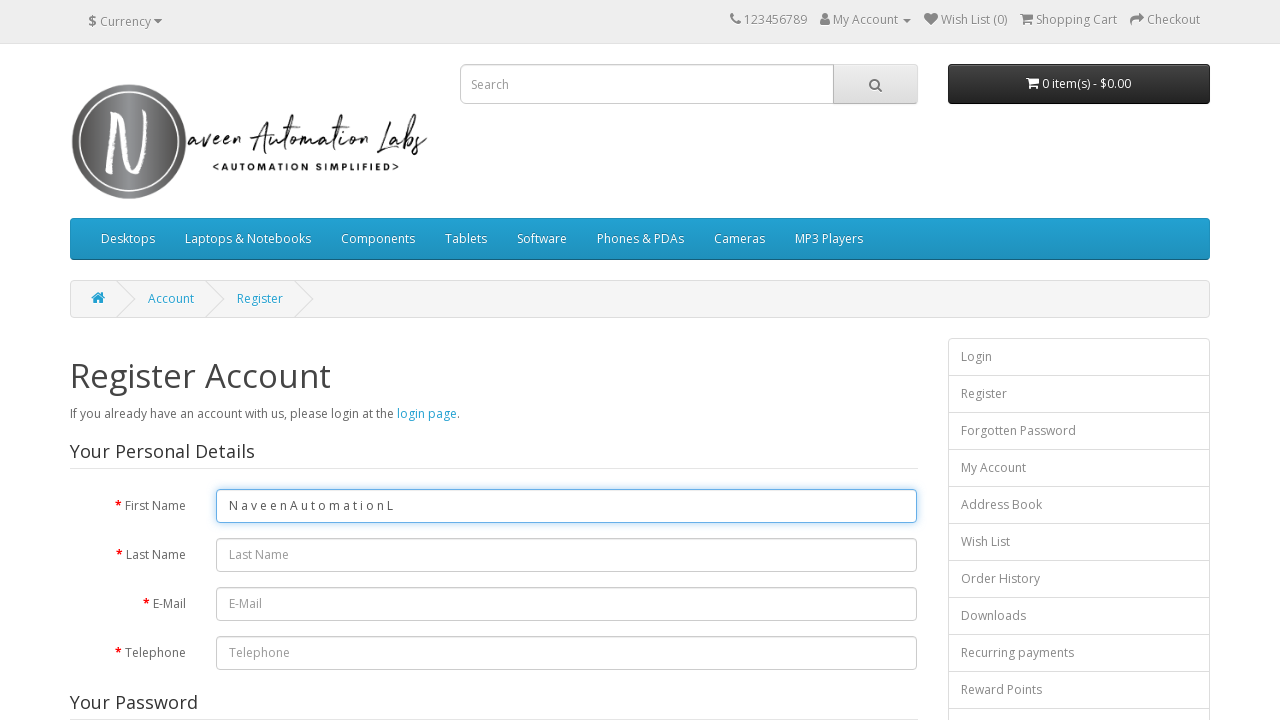

Typed character 'a' with 500ms delay into firstname field on #input-firstname
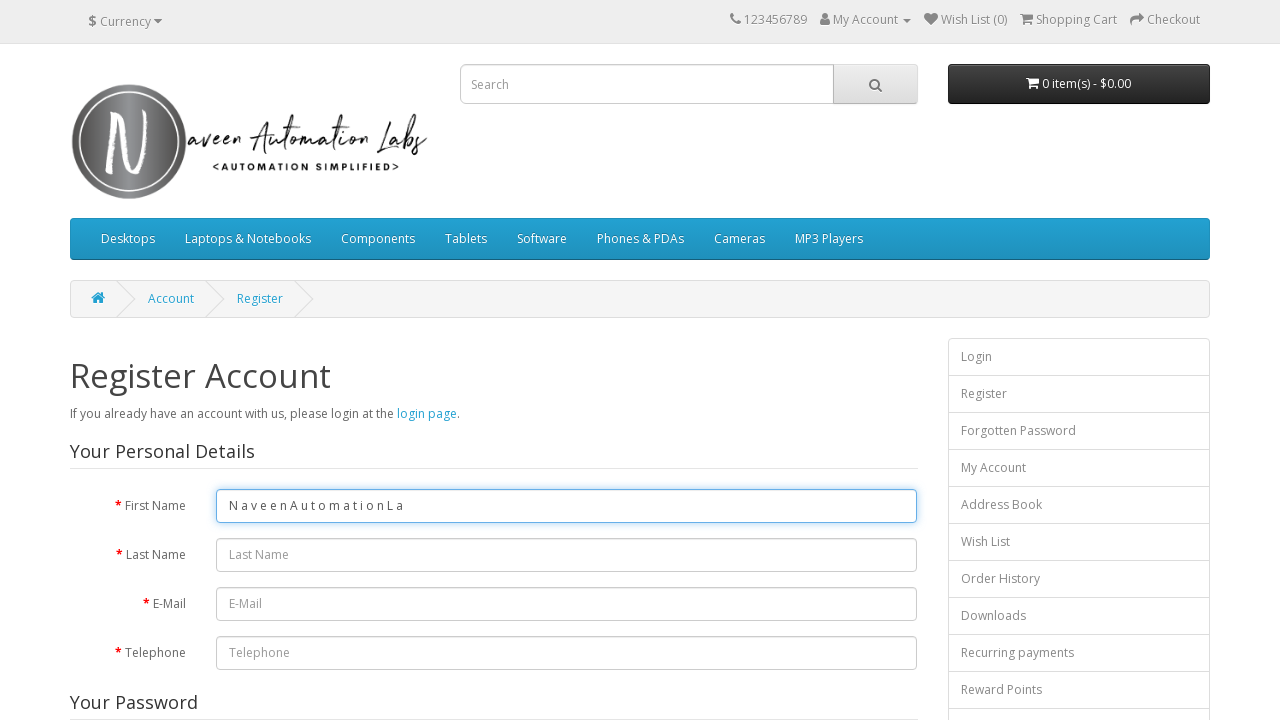

Typed character 'b' with 500ms delay into firstname field on #input-firstname
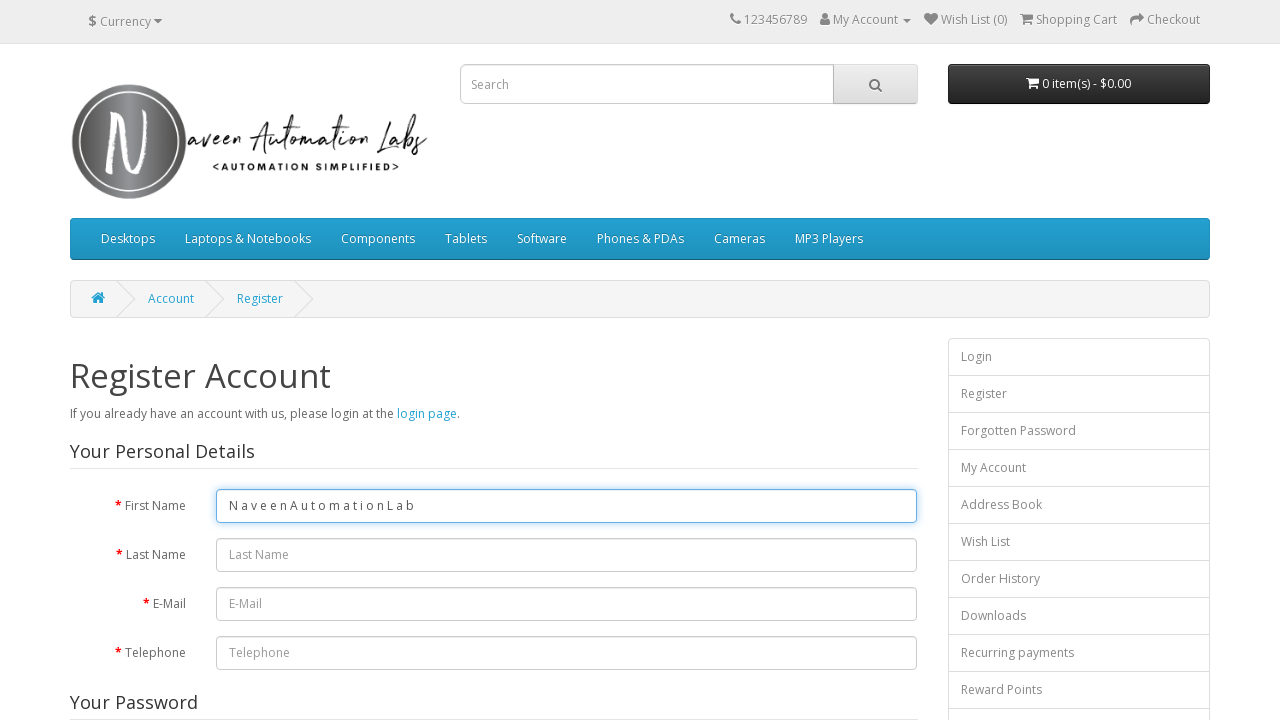

Typed character 's' with 500ms delay into firstname field on #input-firstname
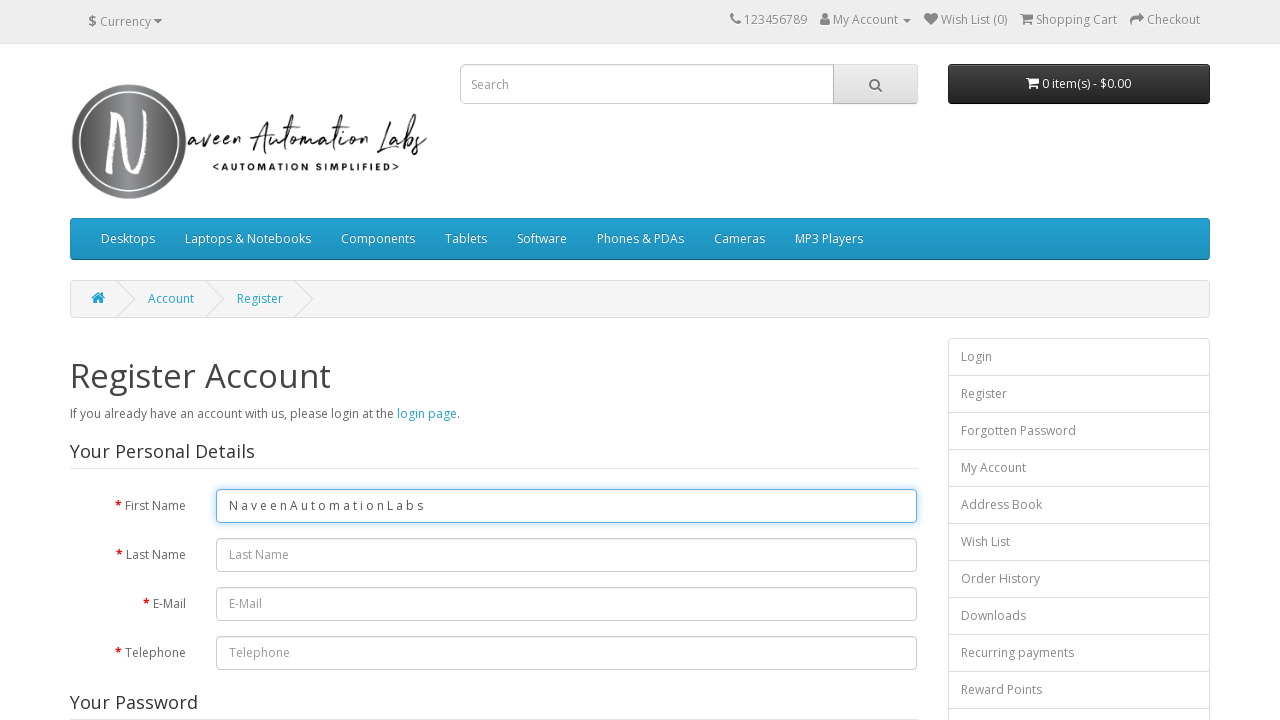

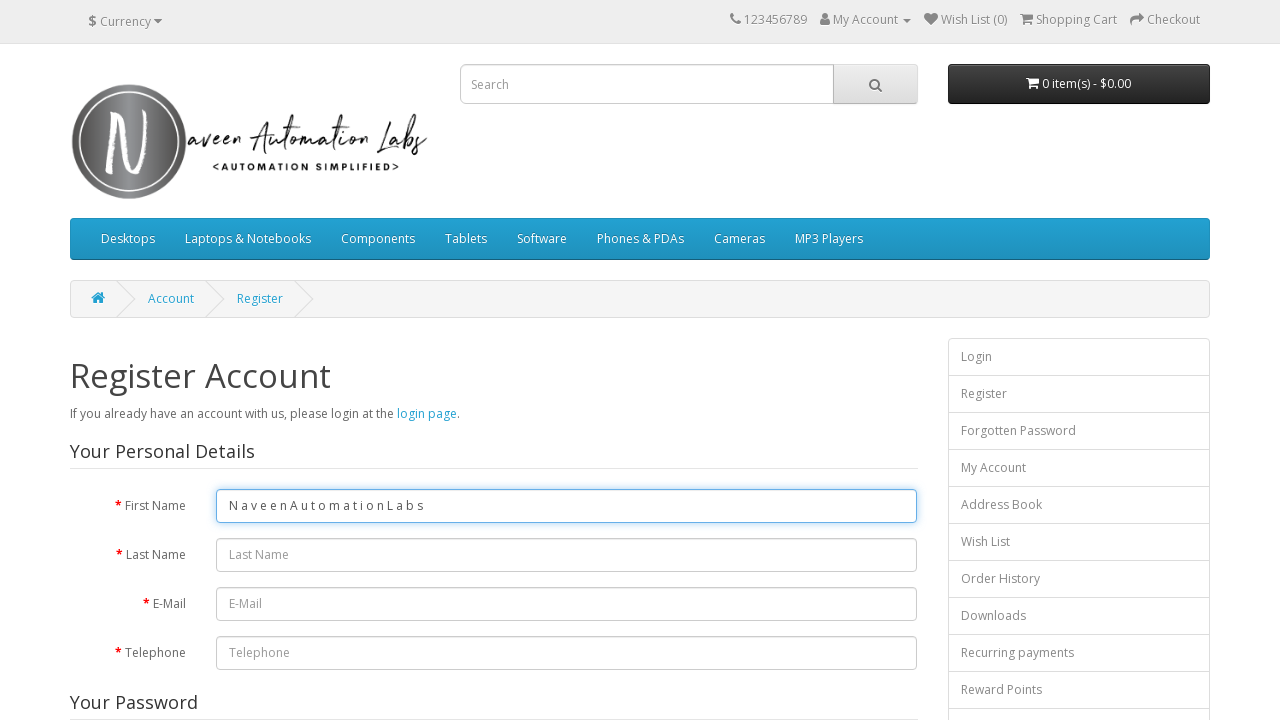